Tests that a todo item is removed when edited to an empty string

Starting URL: https://demo.playwright.dev/todomvc

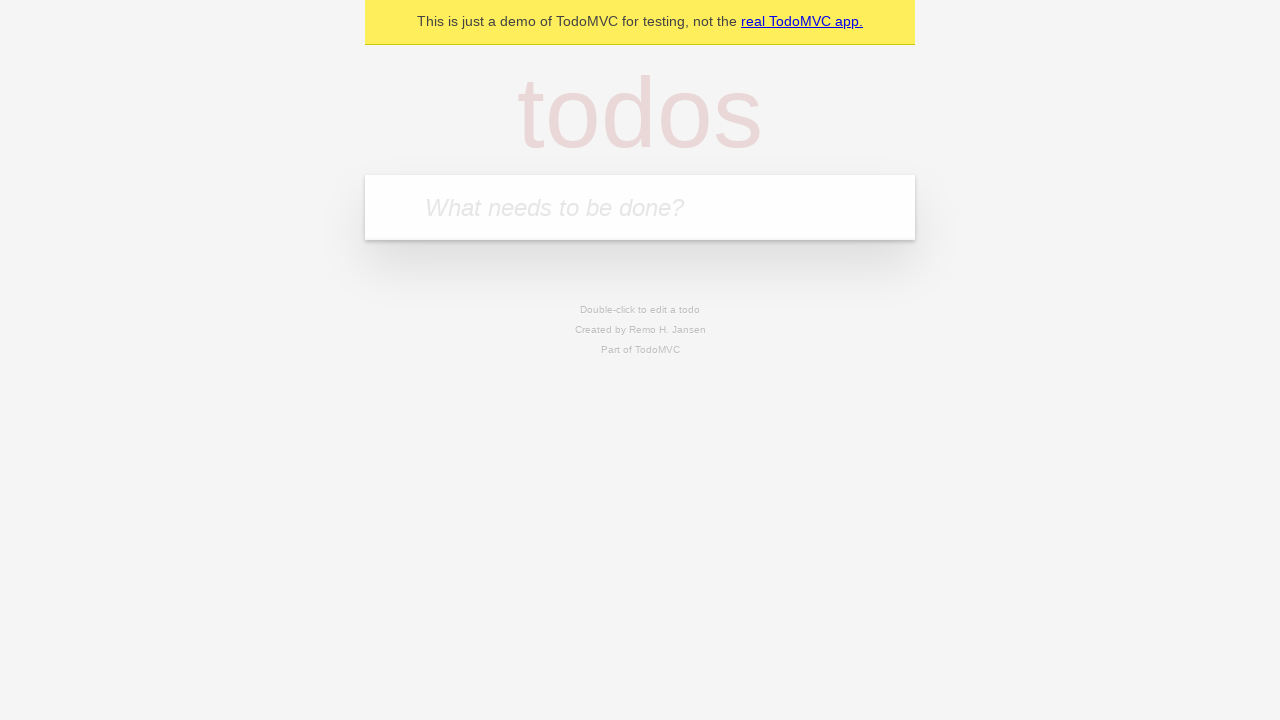

Filled new todo field with 'buy some cheese' on .new-todo
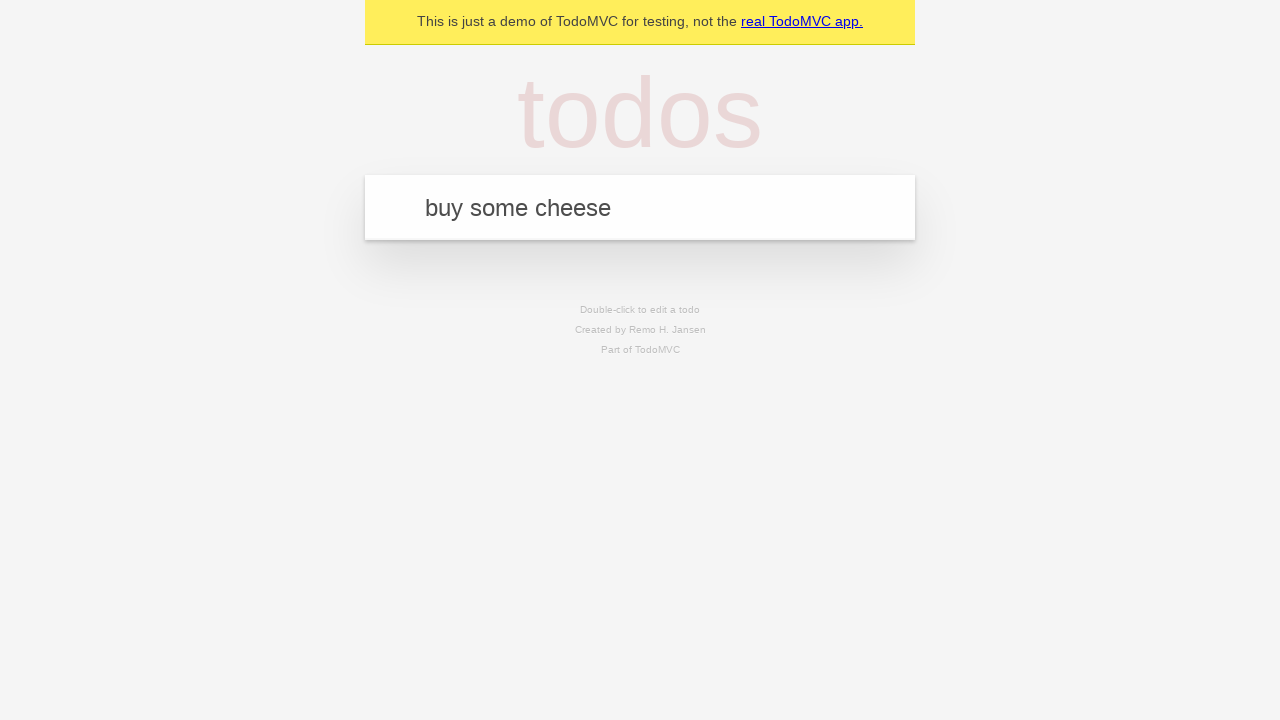

Pressed Enter to create first todo item on .new-todo
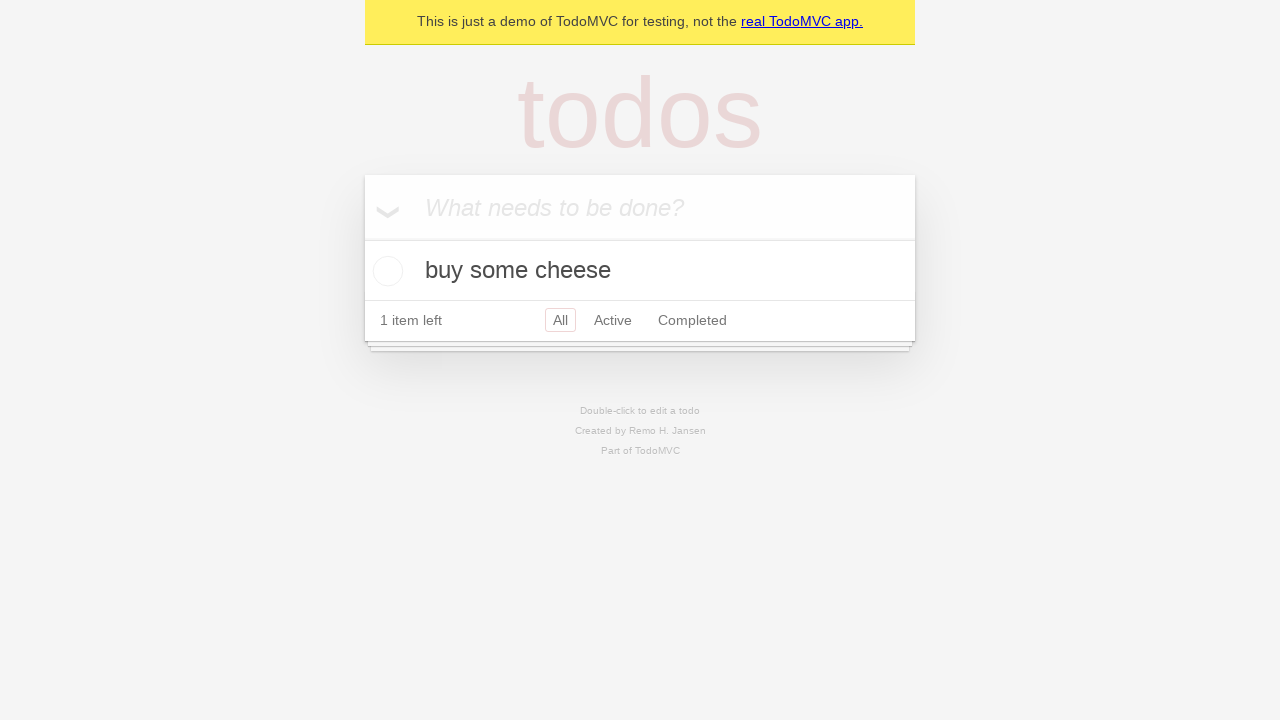

Filled new todo field with 'feed the cat' on .new-todo
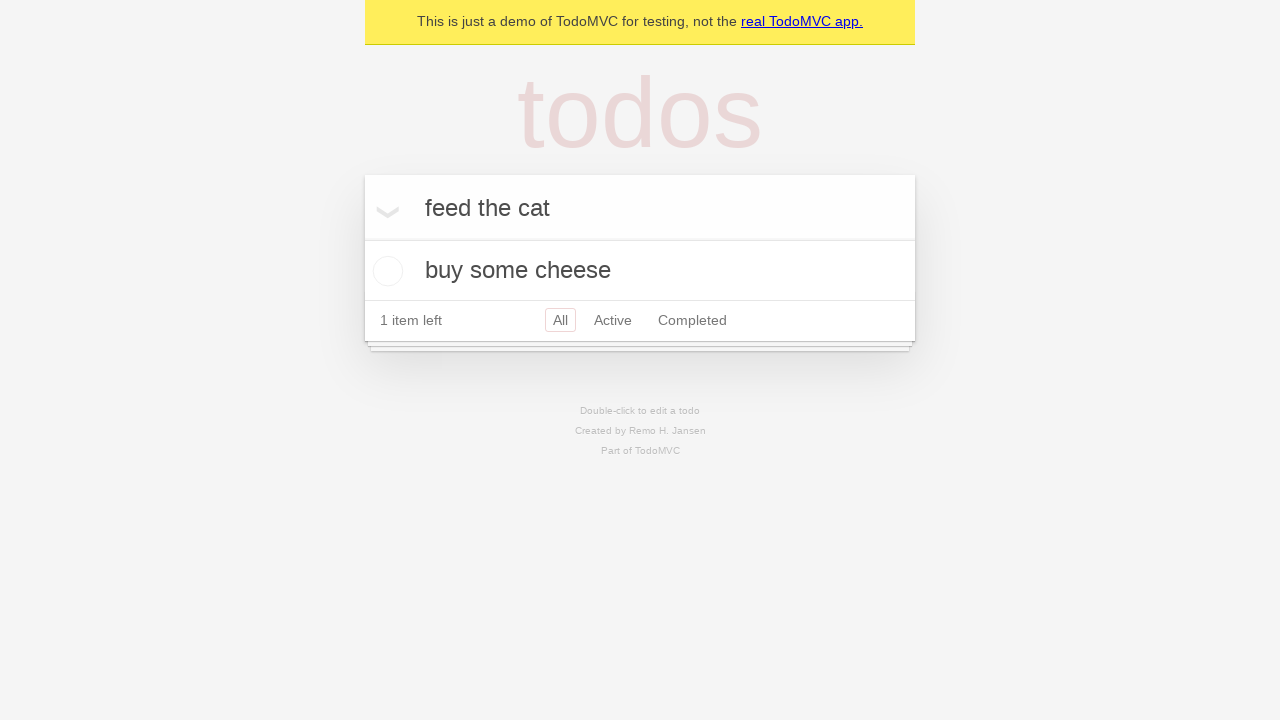

Pressed Enter to create second todo item on .new-todo
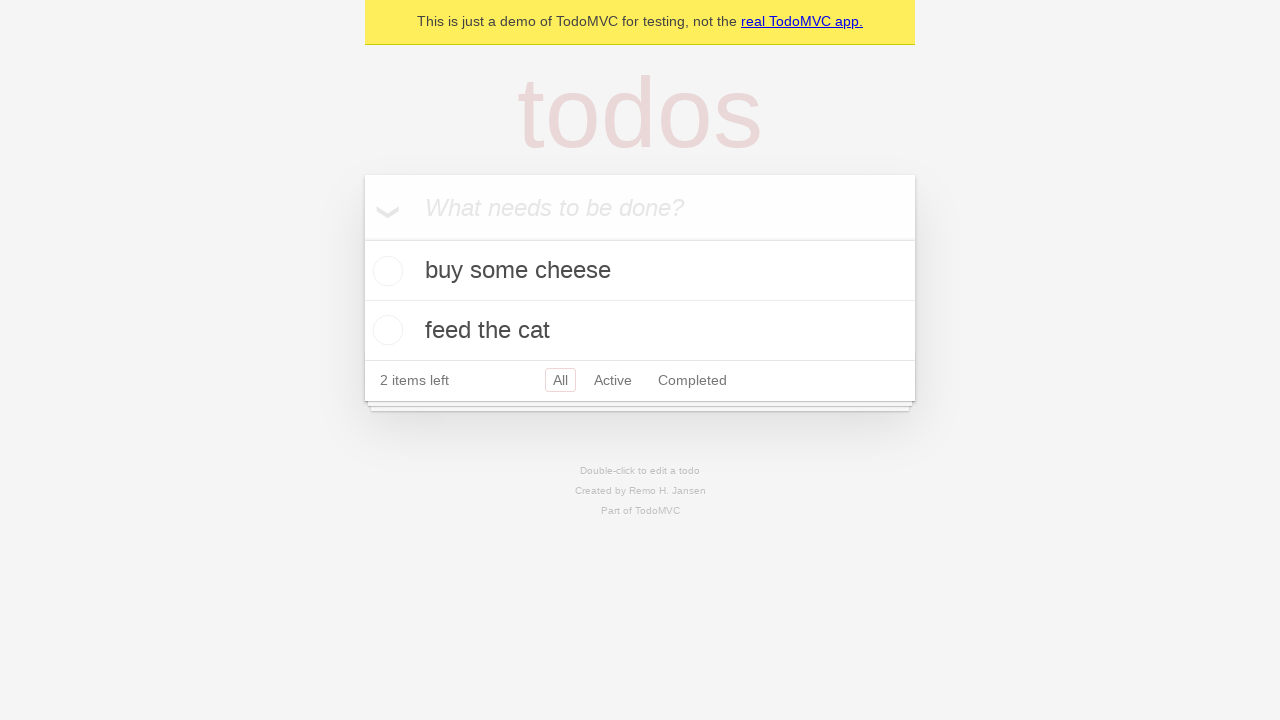

Filled new todo field with 'book a doctors appointment' on .new-todo
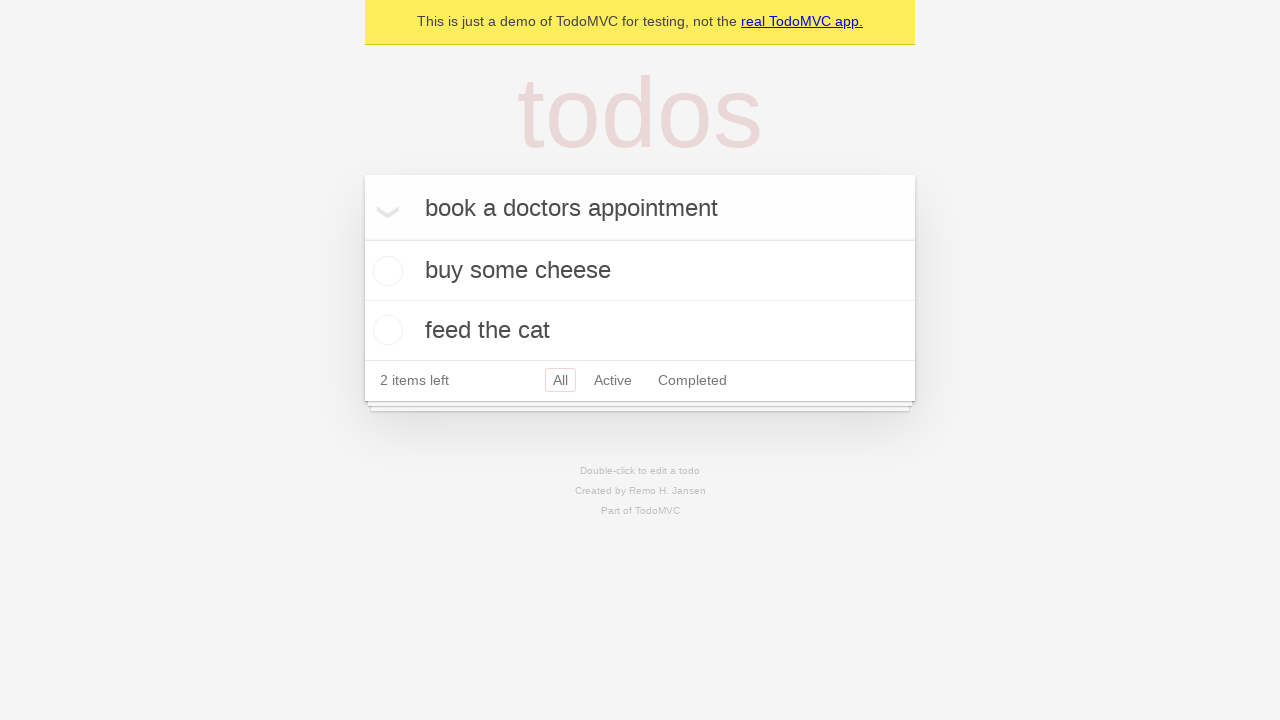

Pressed Enter to create third todo item on .new-todo
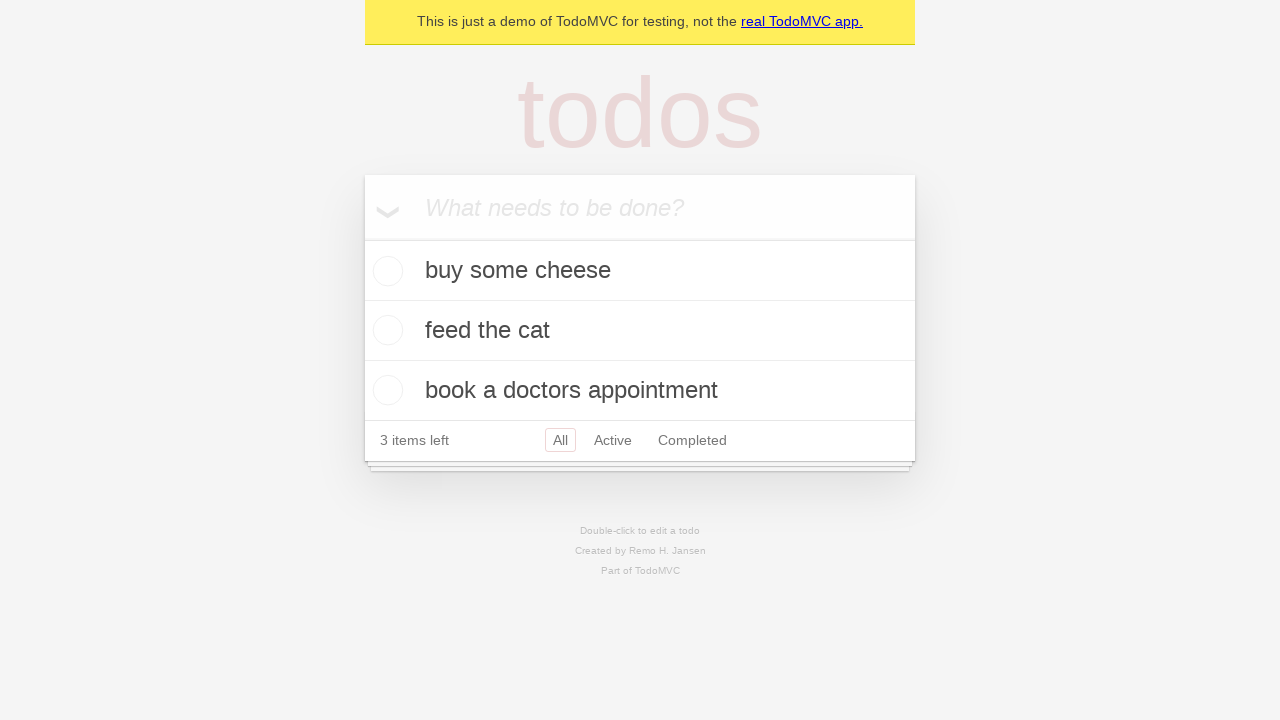

Waited for all three todo items to be created
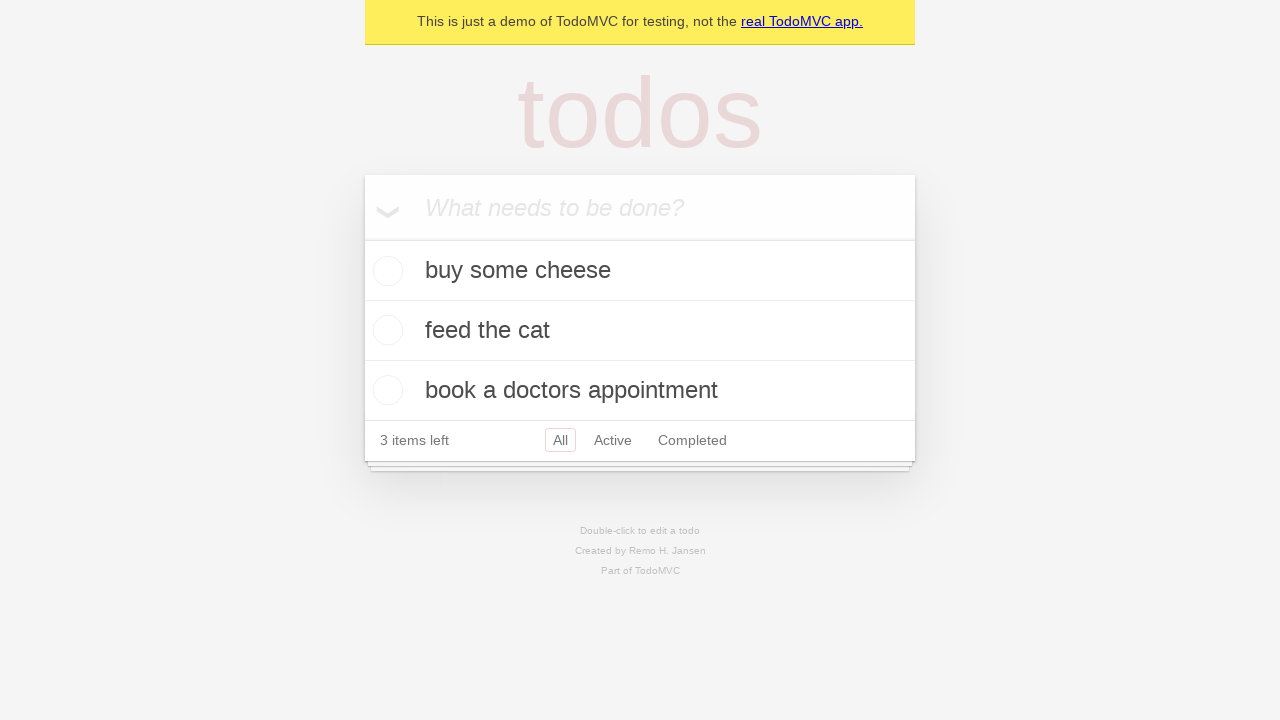

Double-clicked second todo item to enter edit mode at (640, 331) on .todo-list li >> nth=1
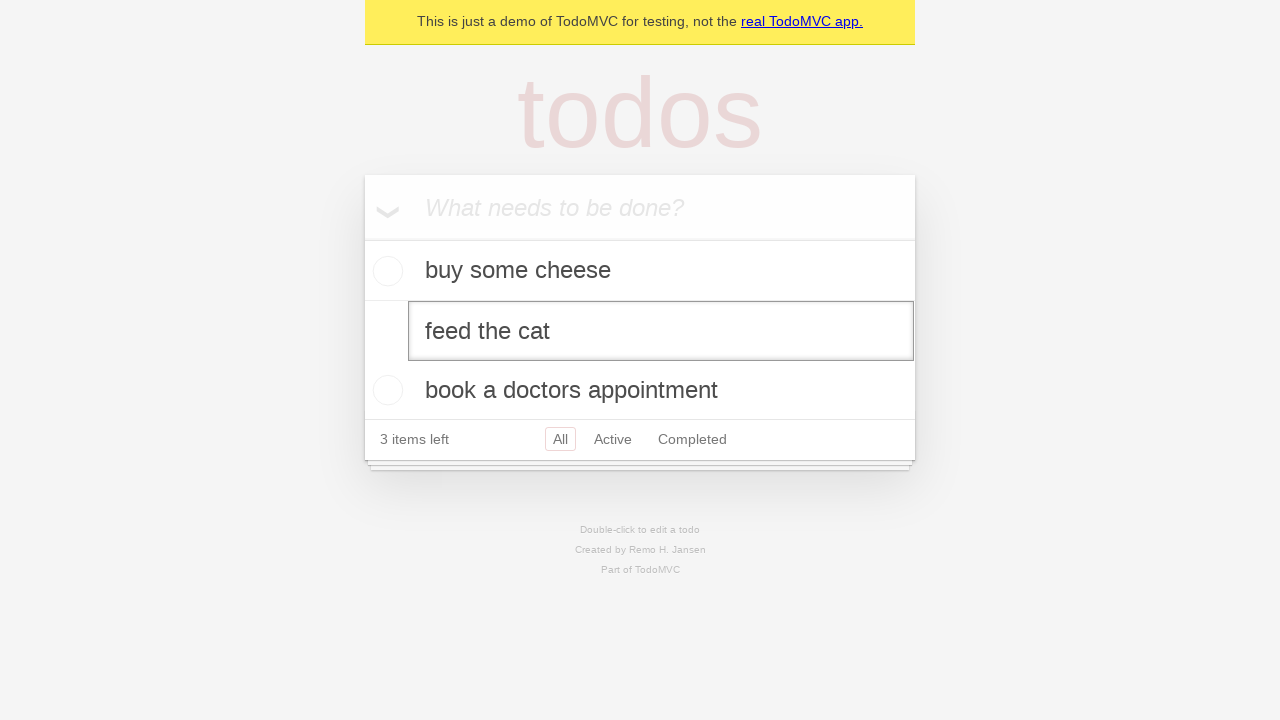

Cleared the edit field to empty string on .todo-list li >> nth=1 >> .edit
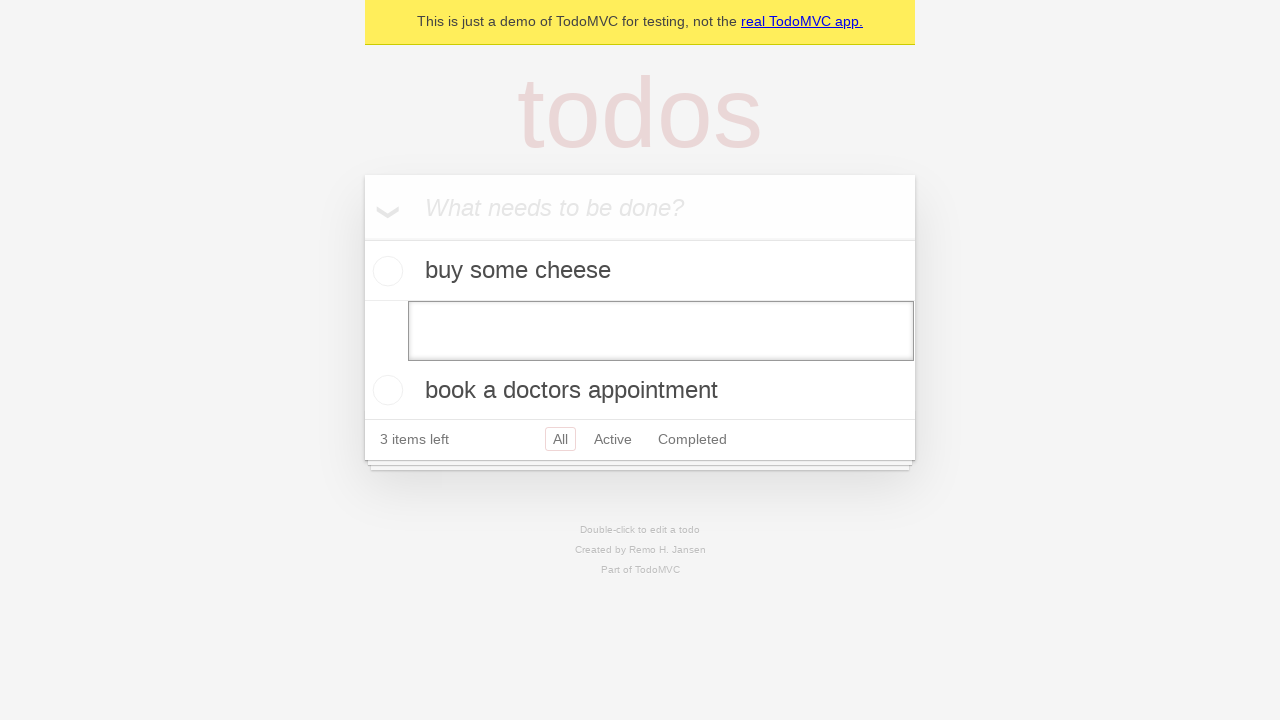

Pressed Enter to confirm empty edit, removing the todo item on .todo-list li >> nth=1 >> .edit
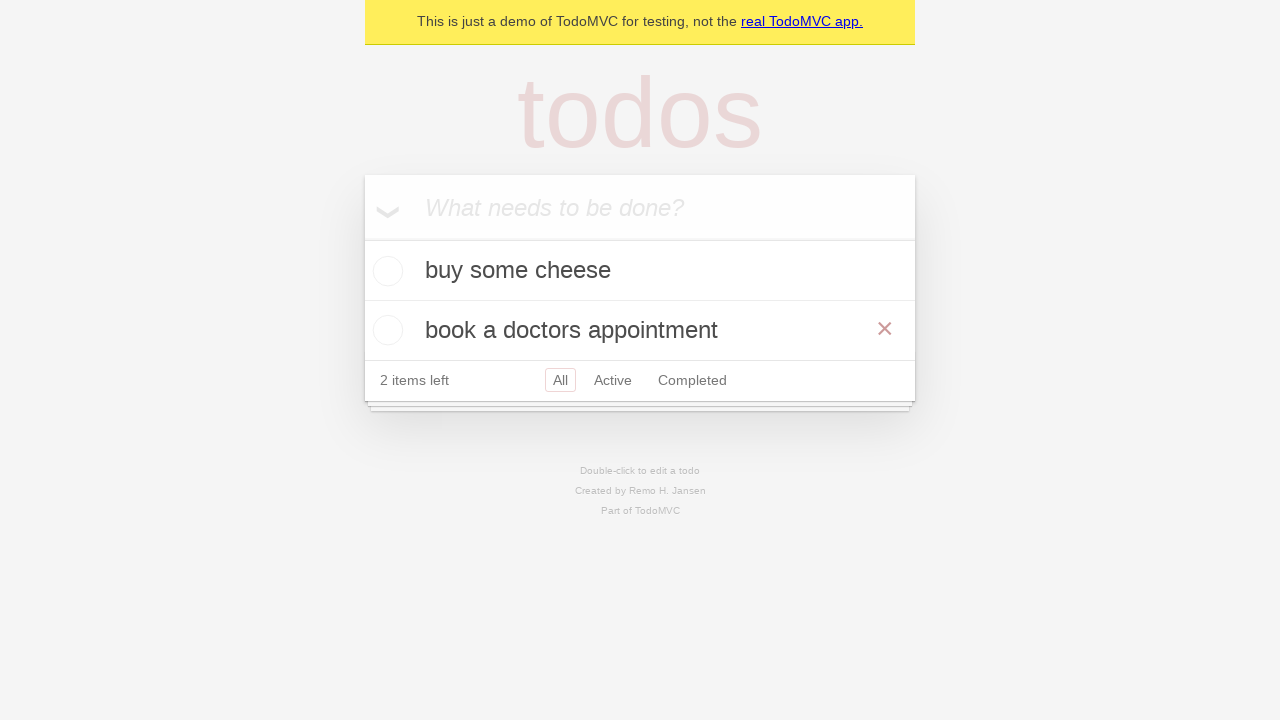

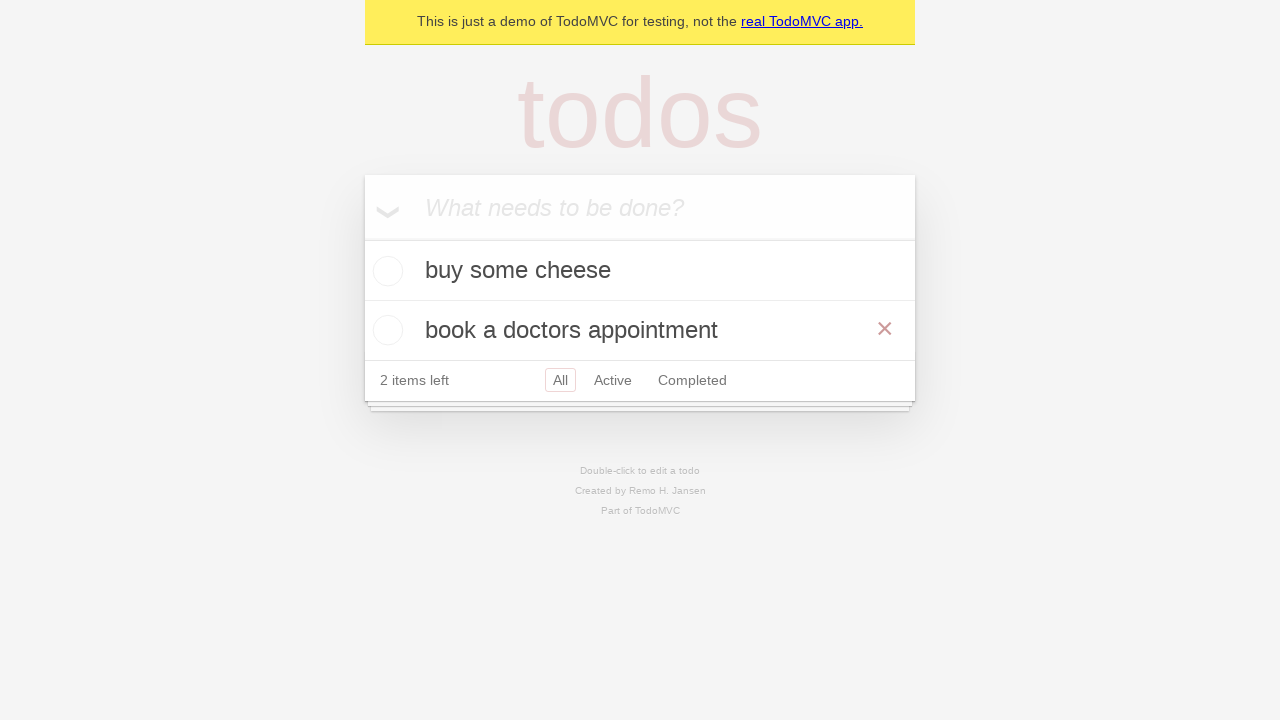